Tests mouse hover functionality by navigating to mouse page, hovering over a dropdown button, and selecting a menu item

Starting URL: https://play1.automationcamp.ir/

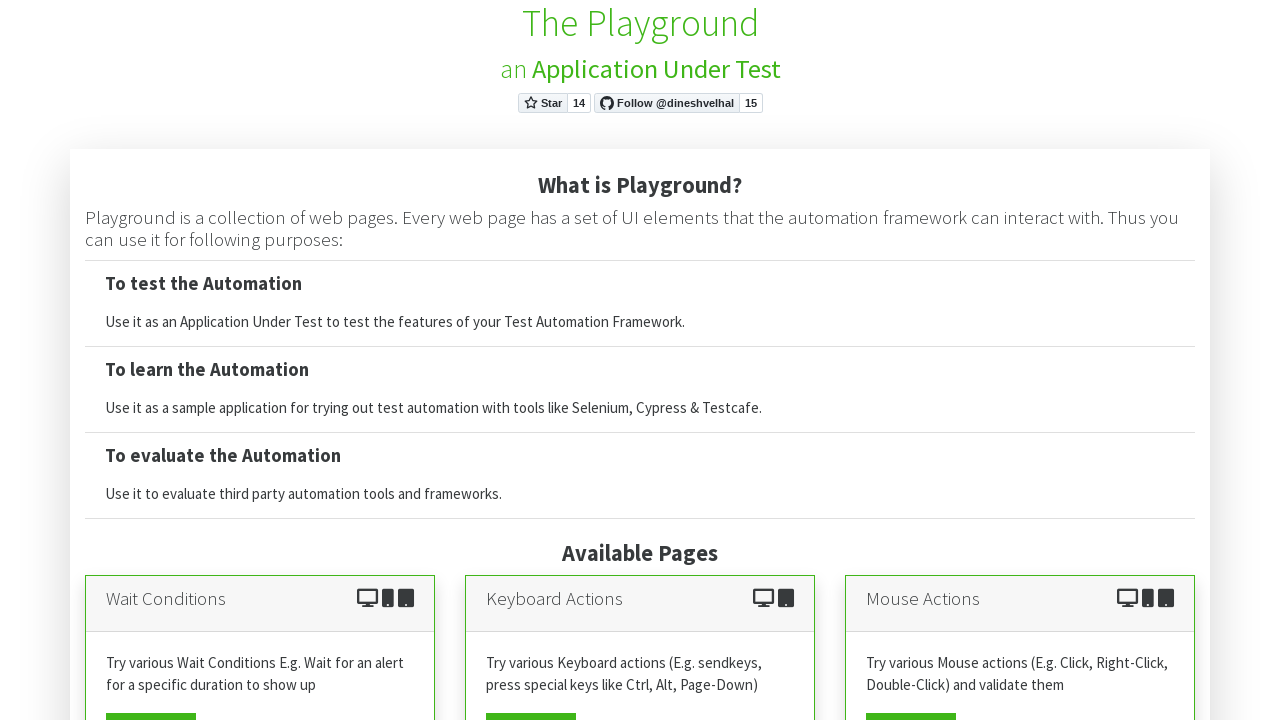

Clicked on mouse view page button at (911, 702) on xpath=//a[starts-with(@*,'mouse')]
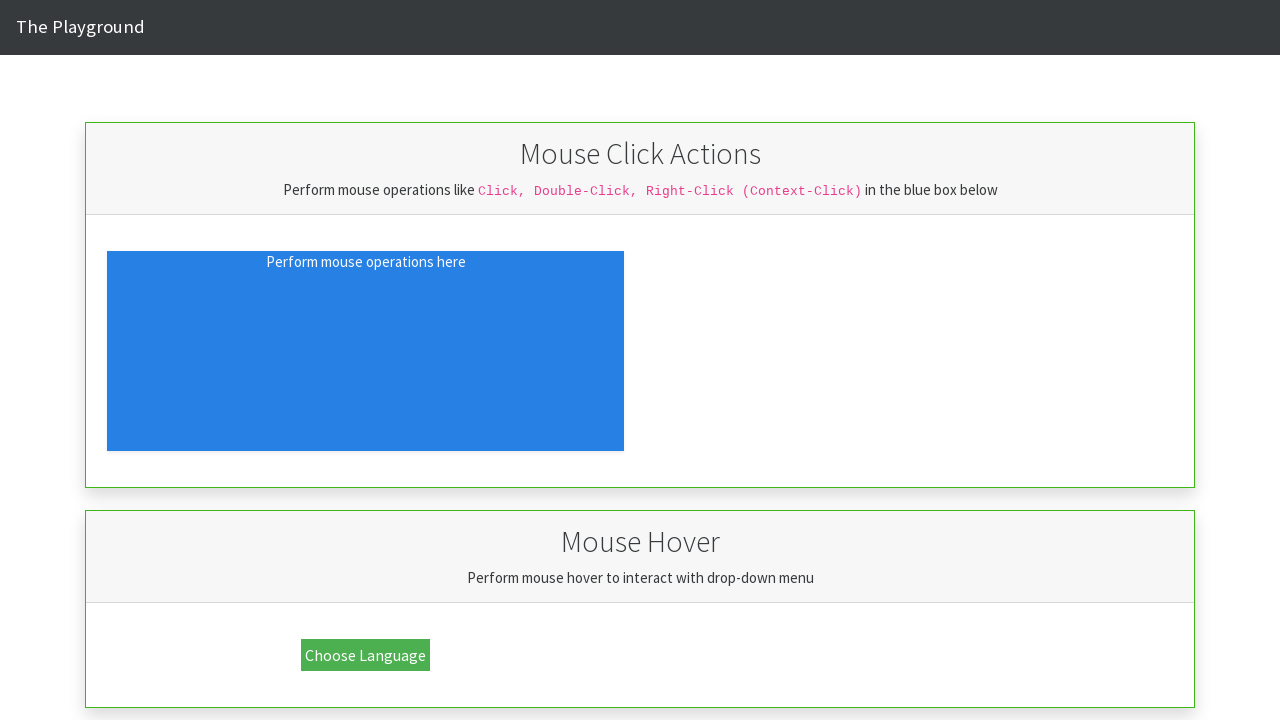

Hovered over dropdown button at (366, 655) on xpath=//button[@class='dropbtn']
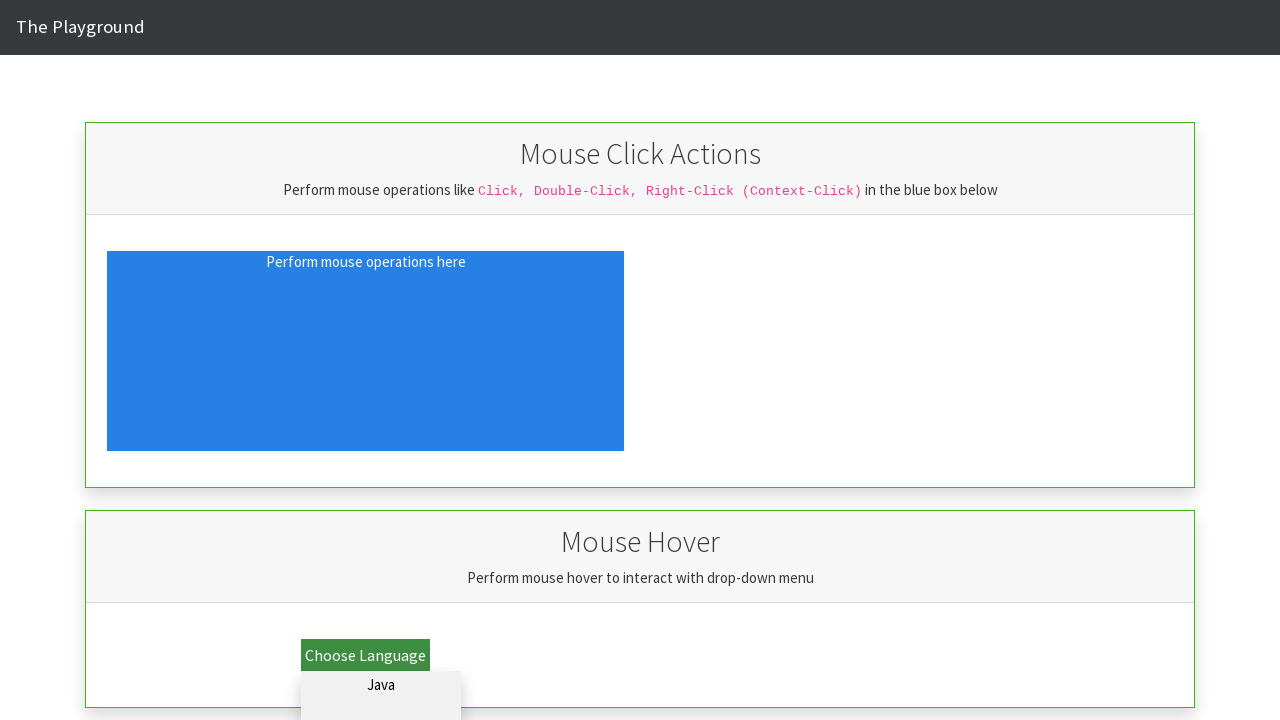

Clicked on Python submenu item at (381, 706) on #dd_python
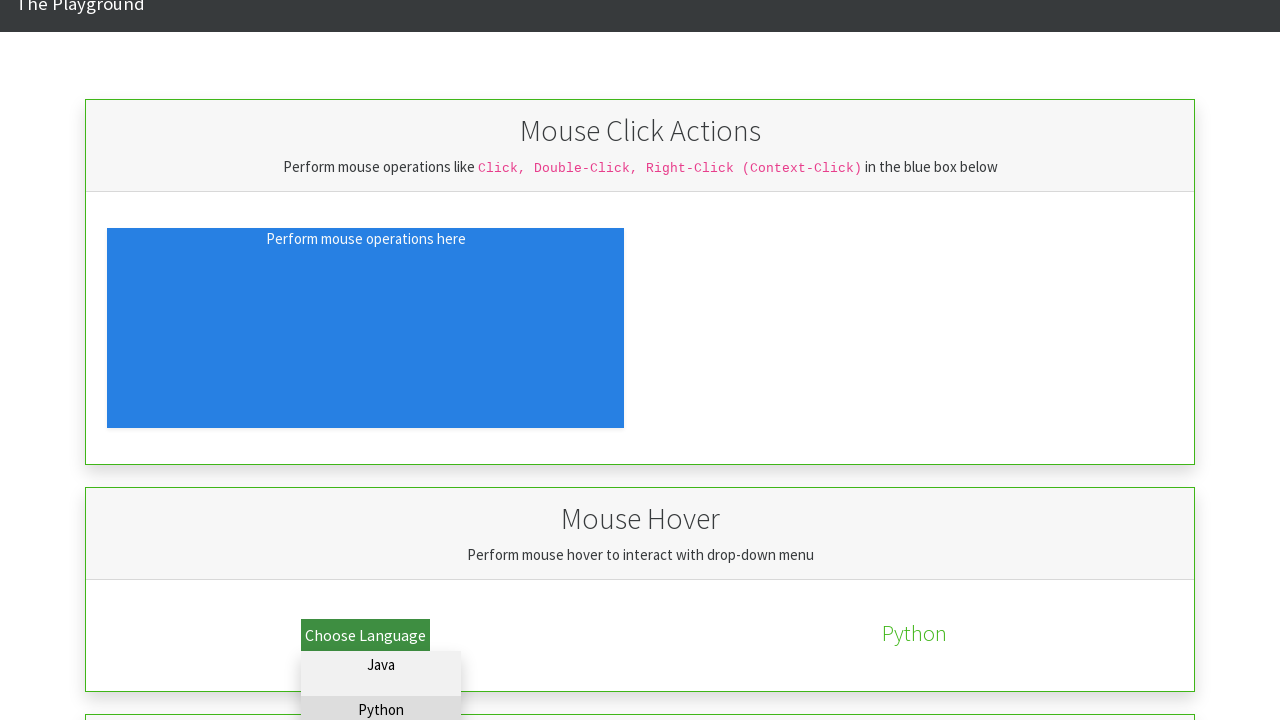

Validation text appeared after selecting Python menu item
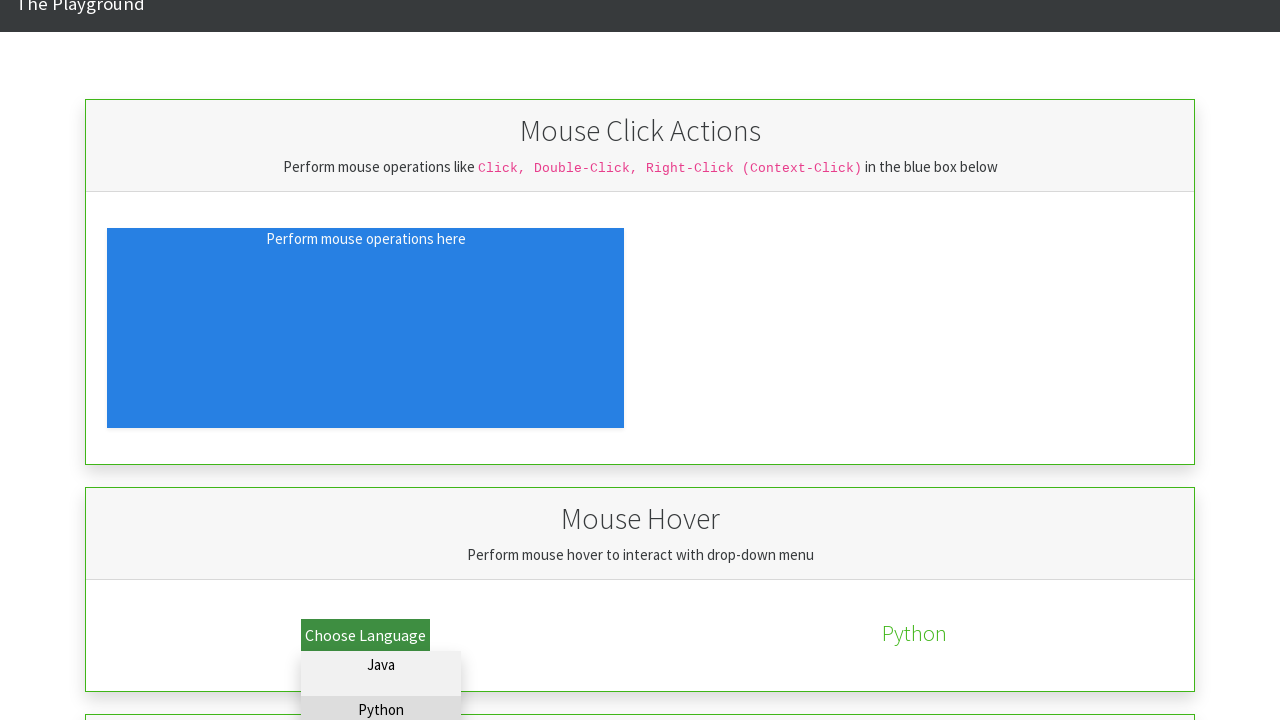

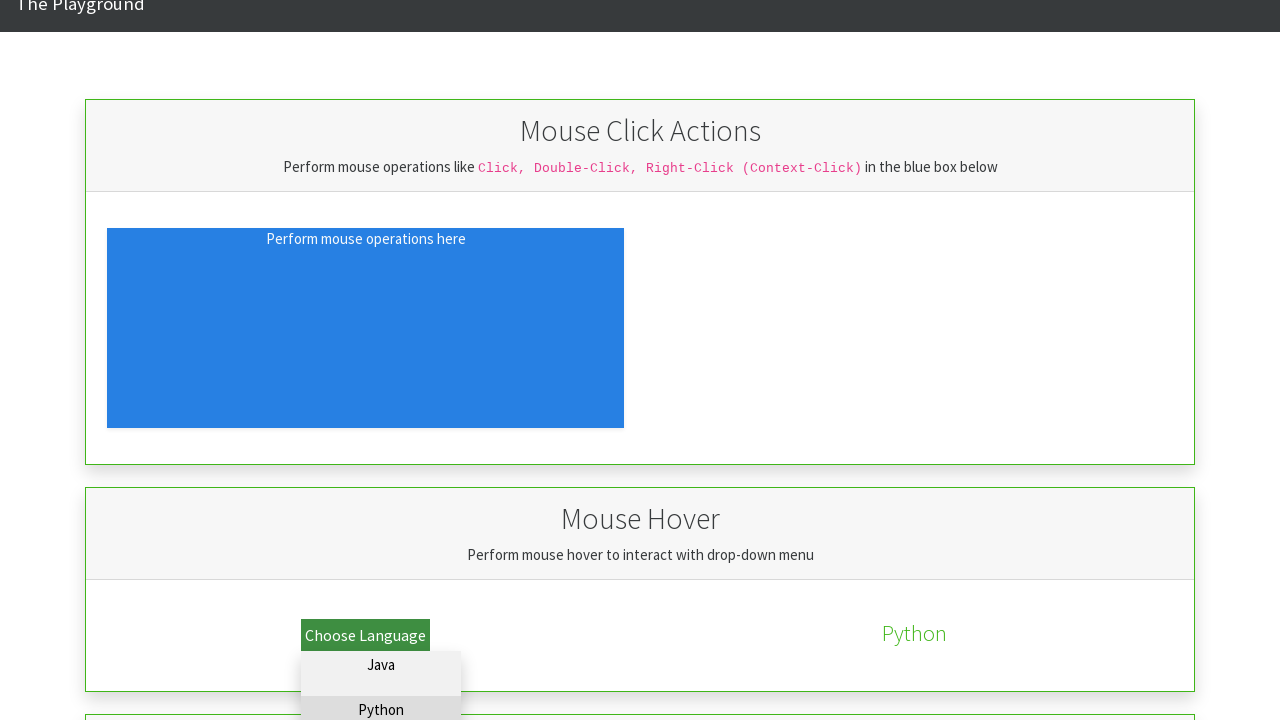